Tests the RedBus bus ticket booking form by filling in source city (Madanapalli) and destination city (Bangalore) fields

Starting URL: https://www.redbus.in/bus-tickets

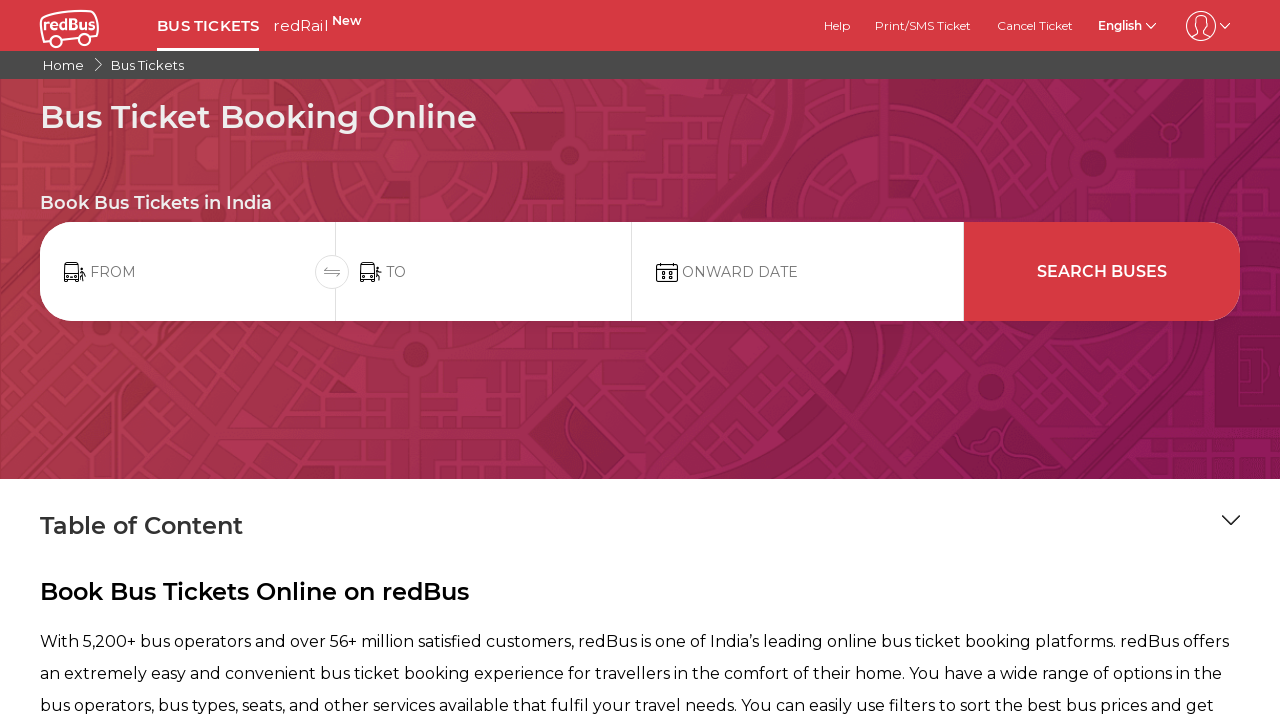

Filled source city field with 'Madanapalli' on input#txtSource
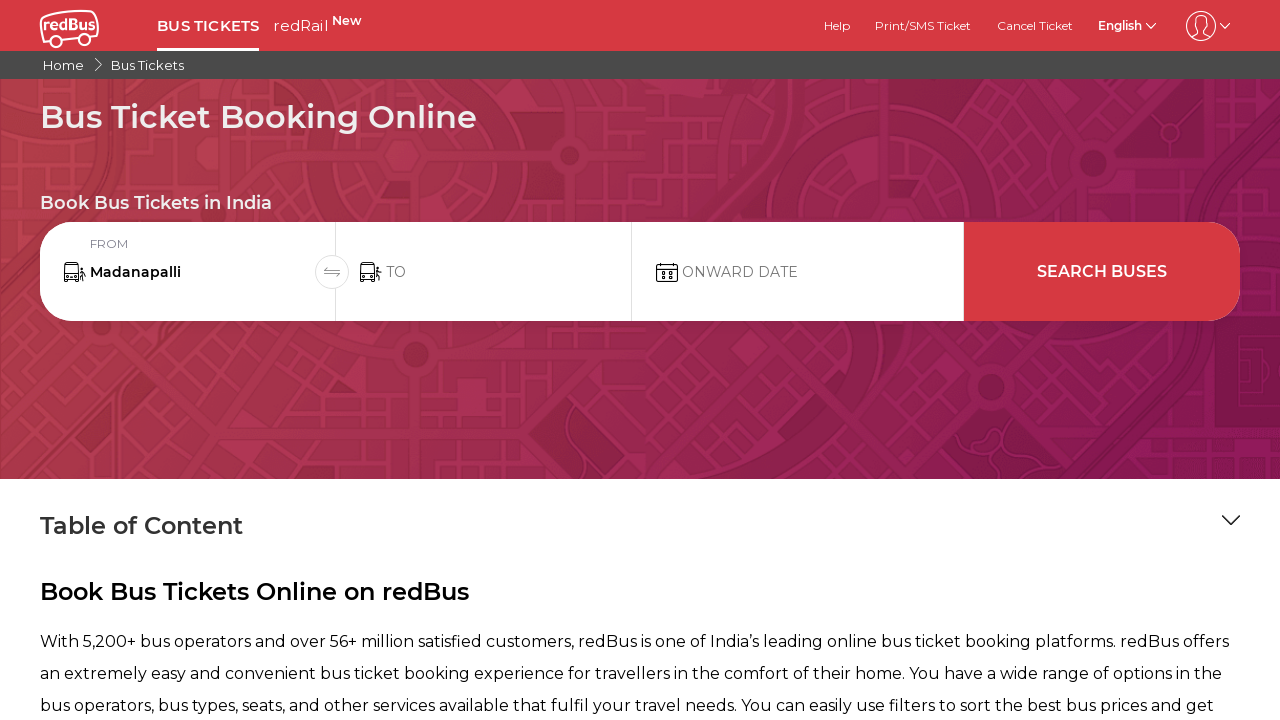

Waited for Madanapalli autocomplete suggestion to appear
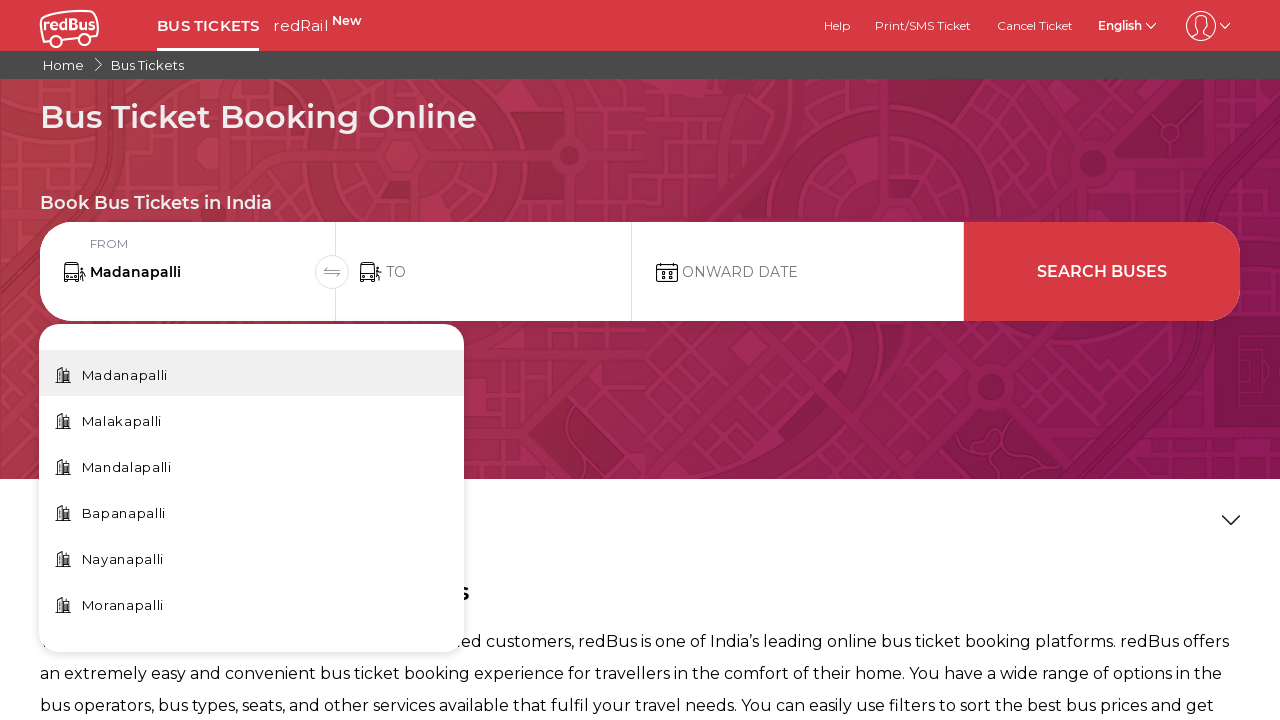

Selected Madanapalli from autocomplete suggestions at (125, 375) on text=Madanapalli
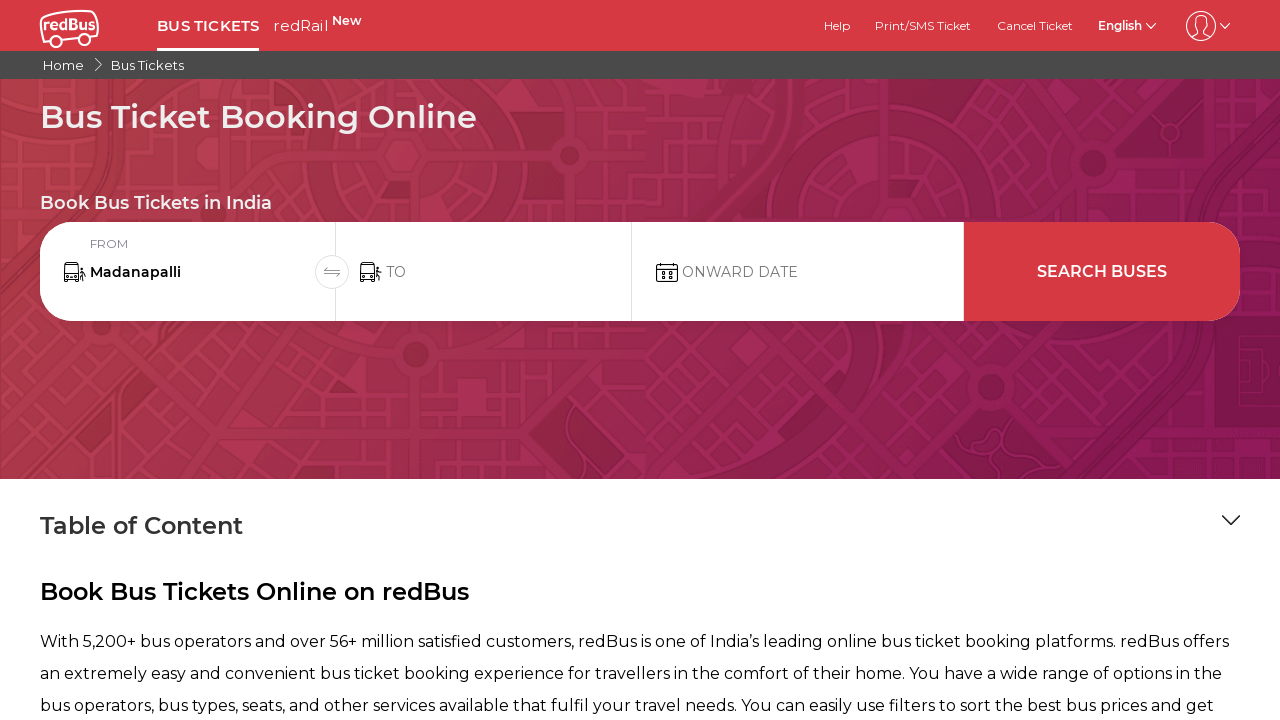

Filled destination city field with 'Bangalore' on input#txtDestination
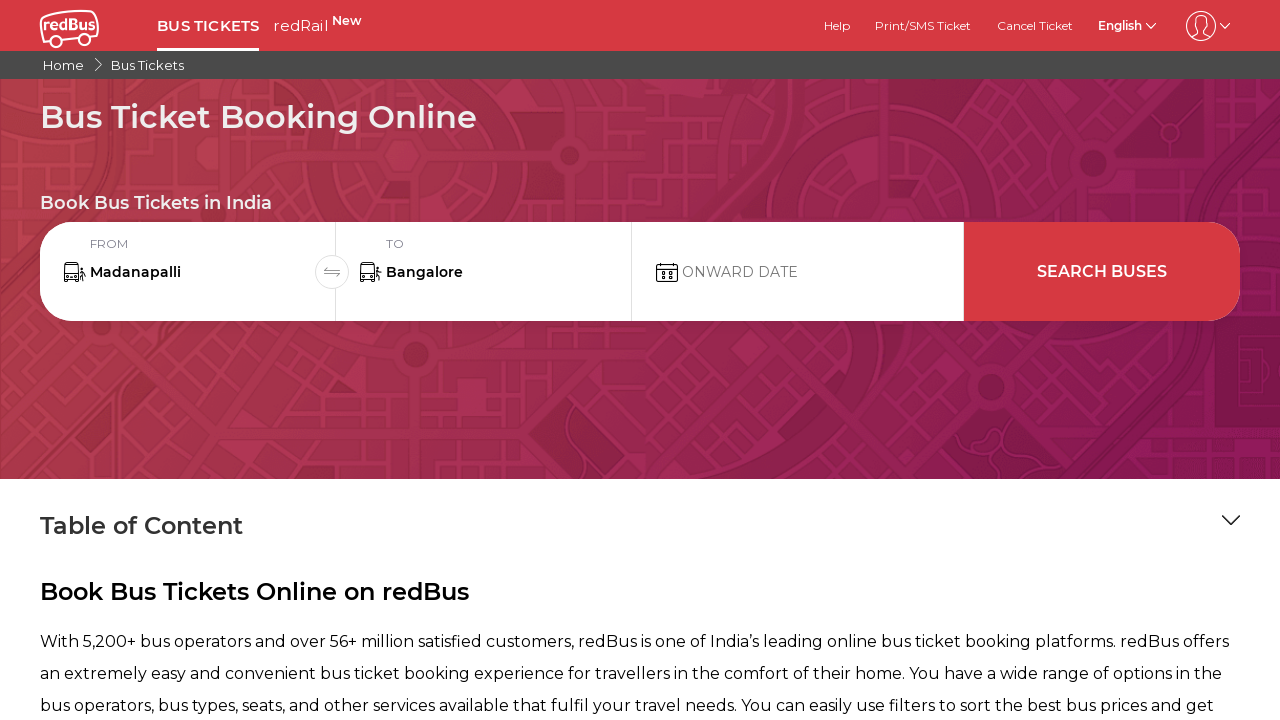

Waited for Bangalore autocomplete suggestion to appear
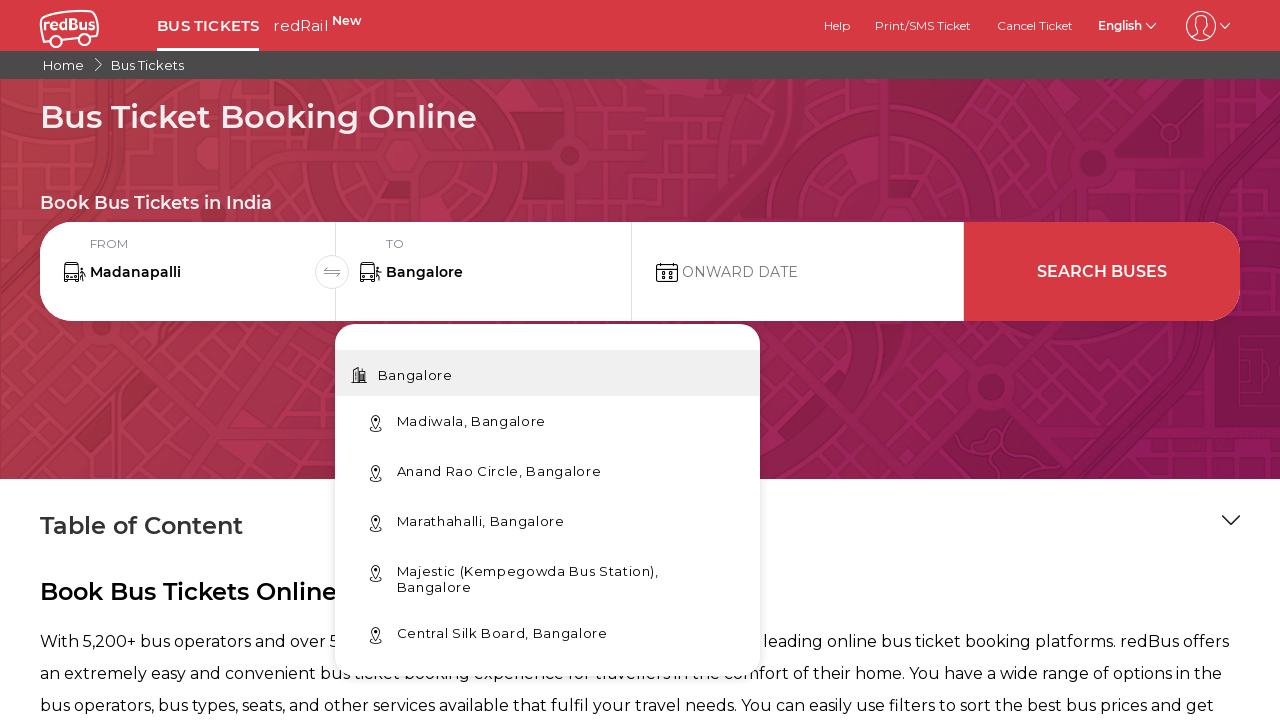

Selected Bangalore from autocomplete suggestions at (415, 375) on text=Bangalore
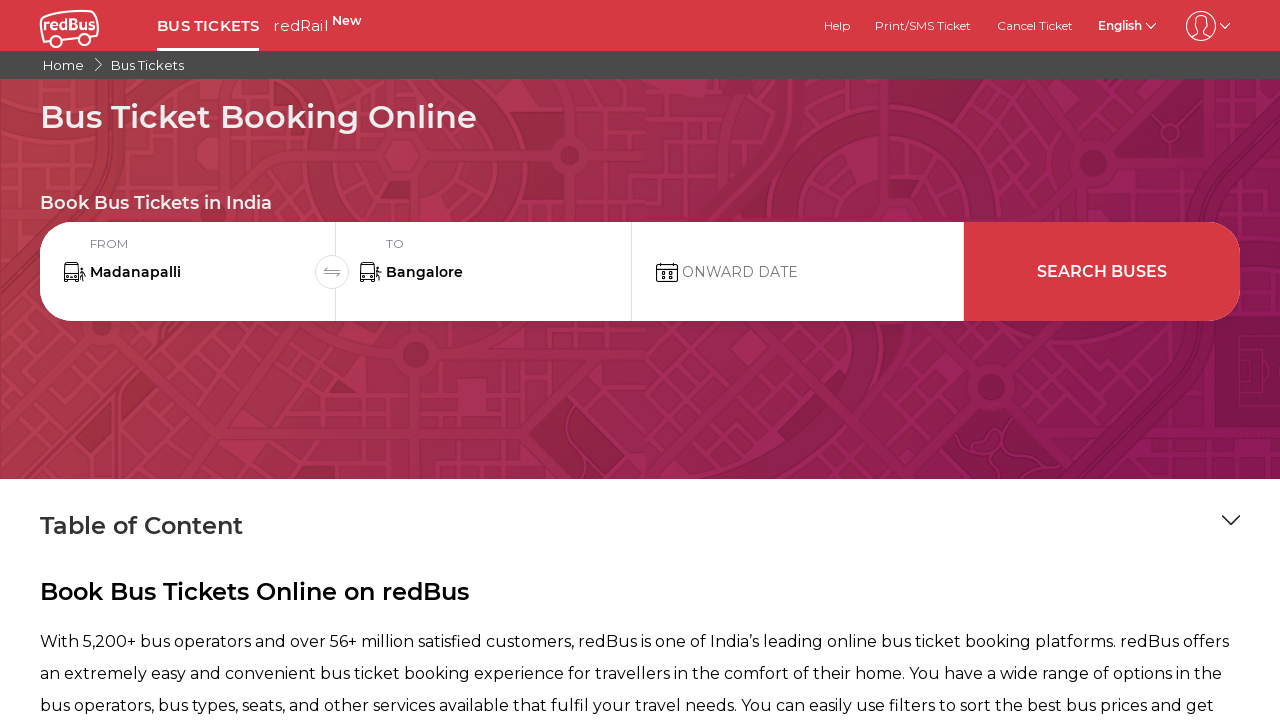

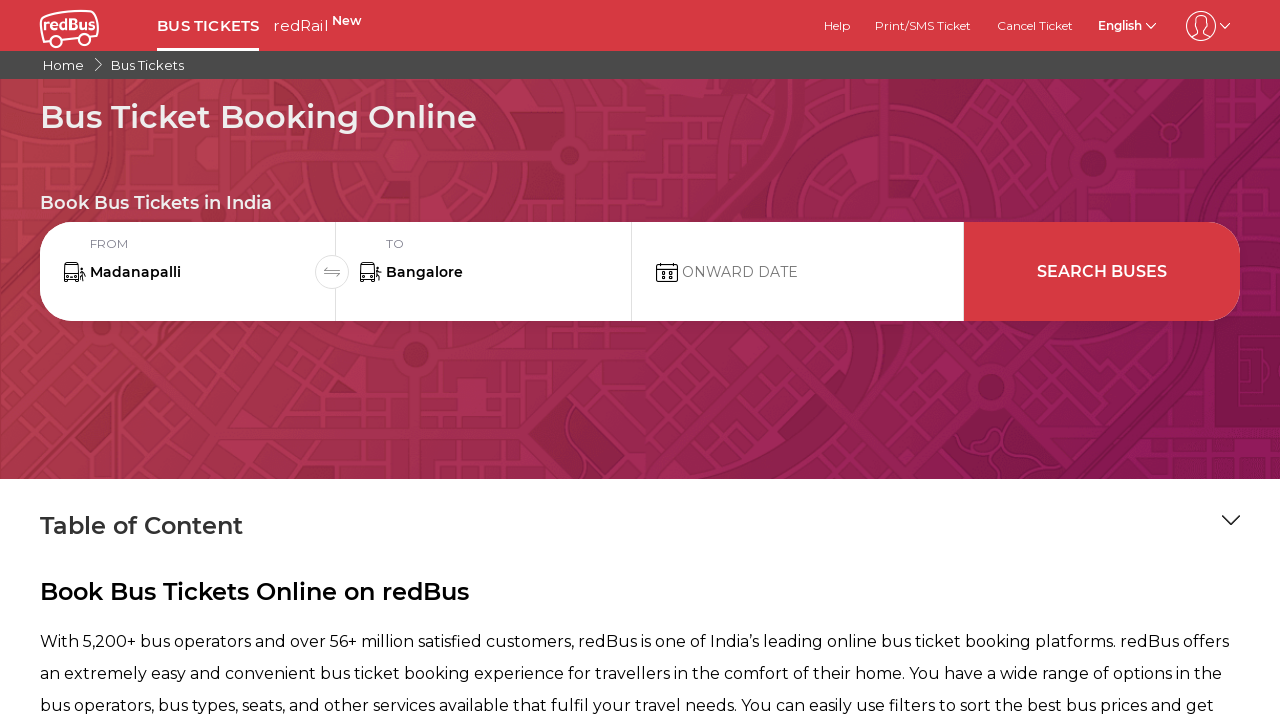